Tests navigation to a webshop and clicking on the cart button

Starting URL: https://danube-webshop.herokuapp.com

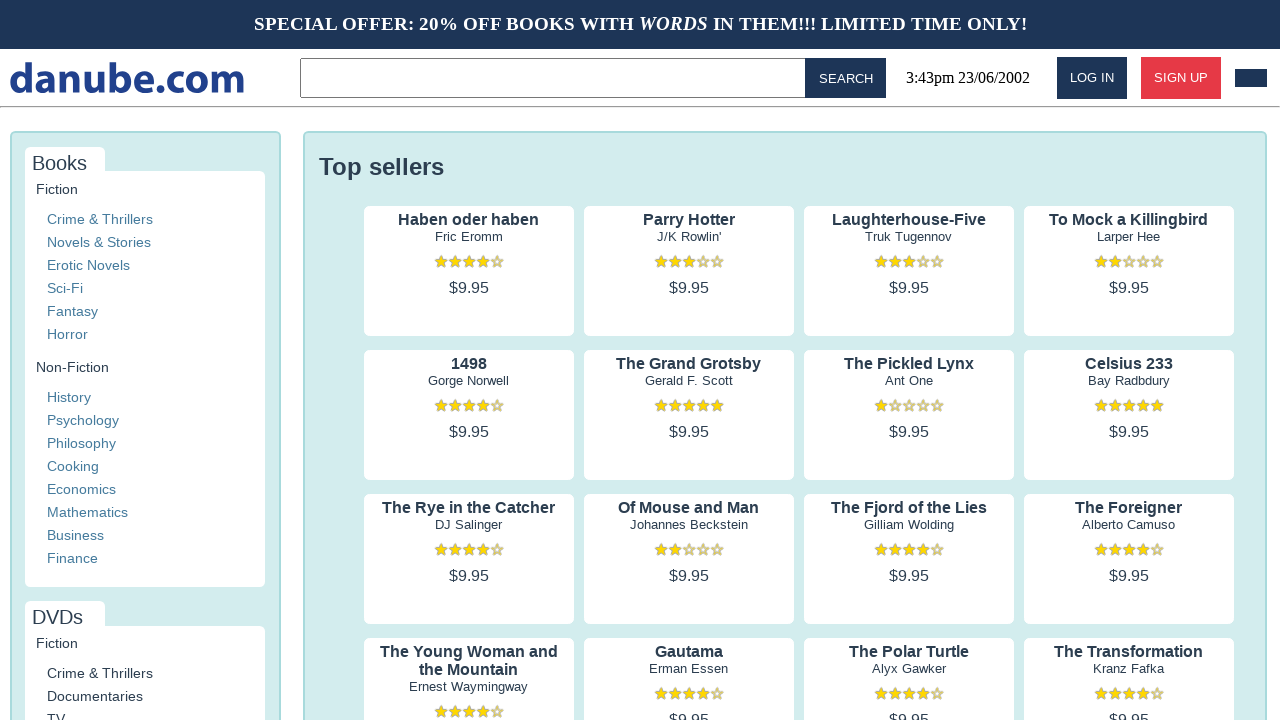

Navigated to Danube webshop homepage
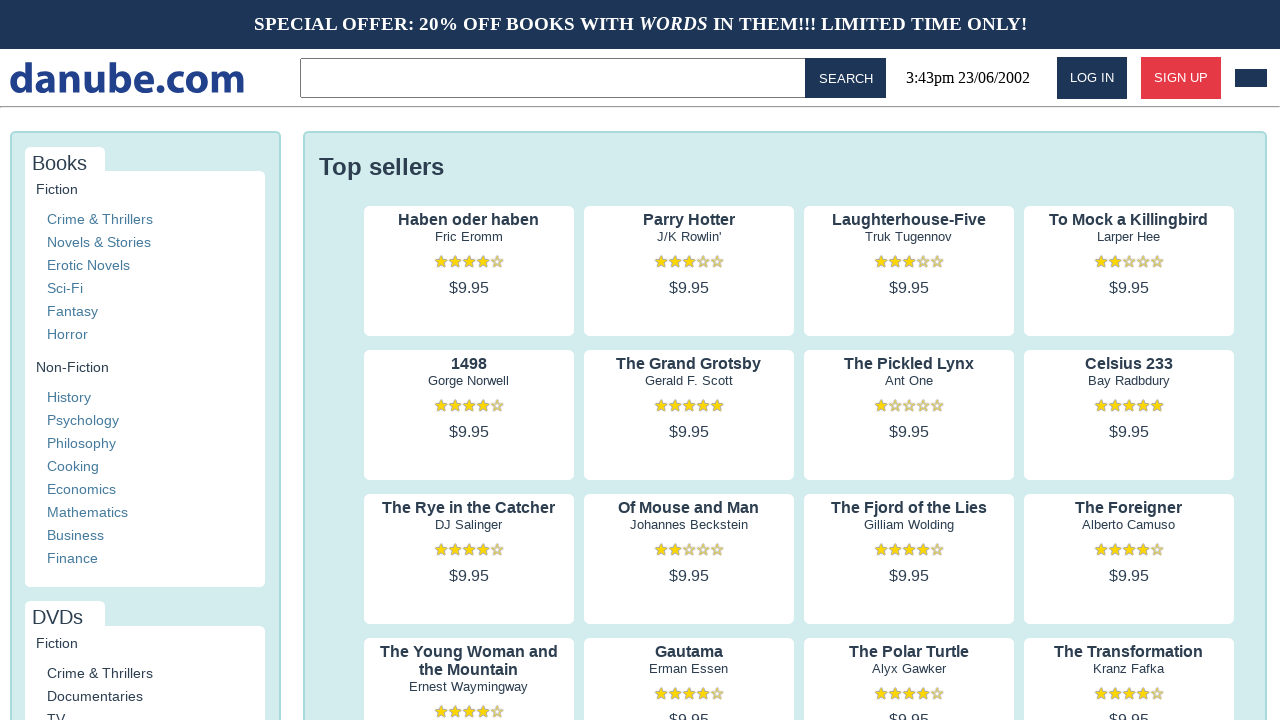

Clicked on the cart button at (1251, 78) on #cart
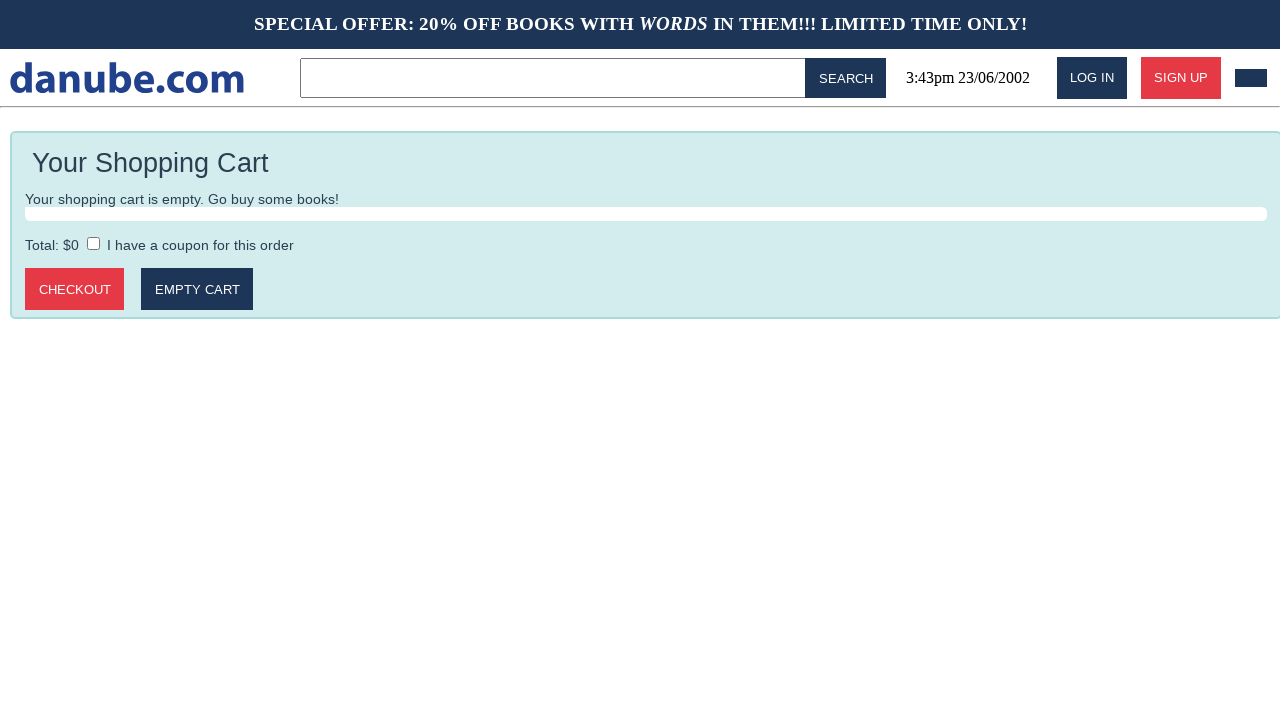

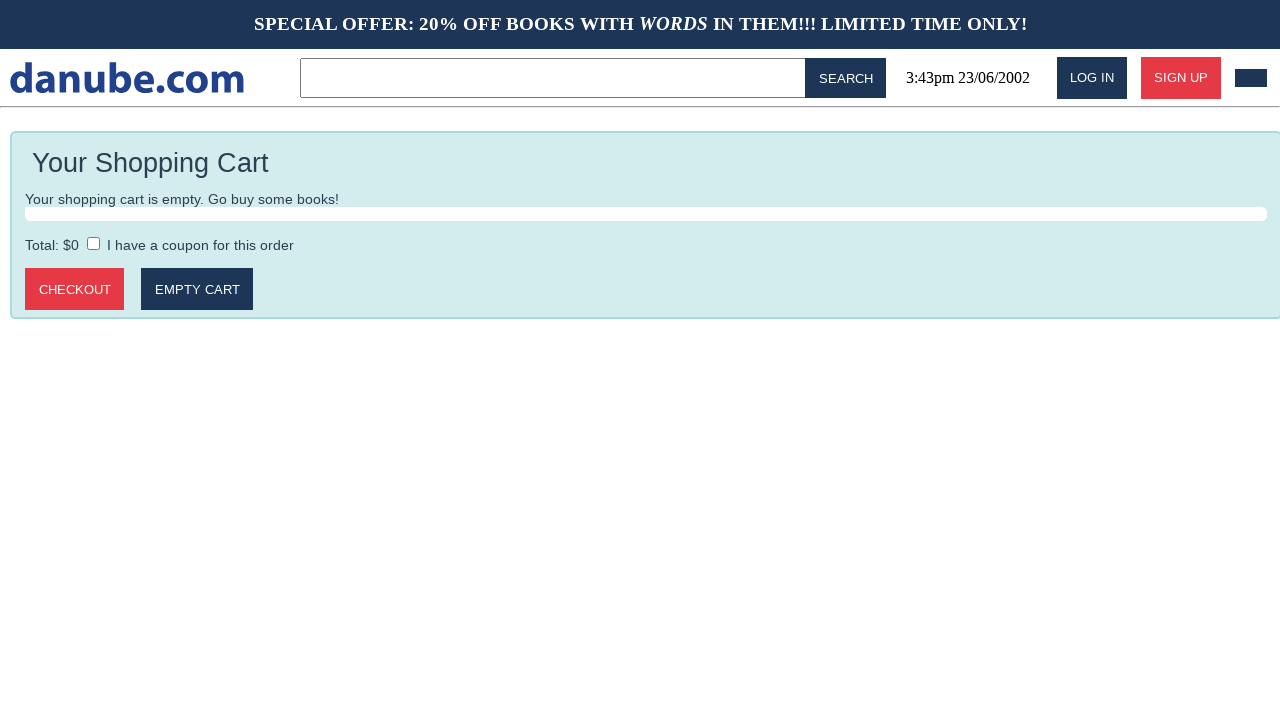